Tests JavaScript alert interactions on a demo site by navigating to the SwitchTo > Alerts section, clicking on "Alert with Textbox", entering text into the prompt dialog, and accepting it.

Starting URL: http://demo.automationtesting.in/Register.html

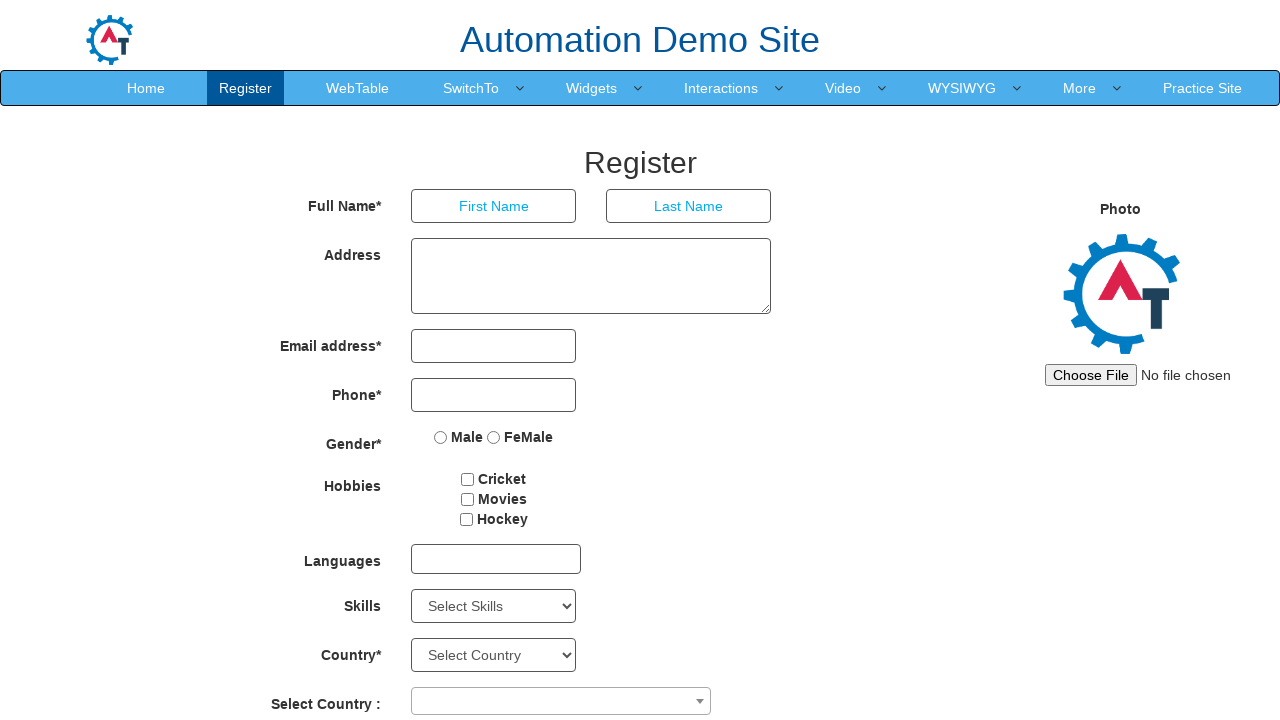

Clicked on WebTable link at (358, 88) on text=WebTable
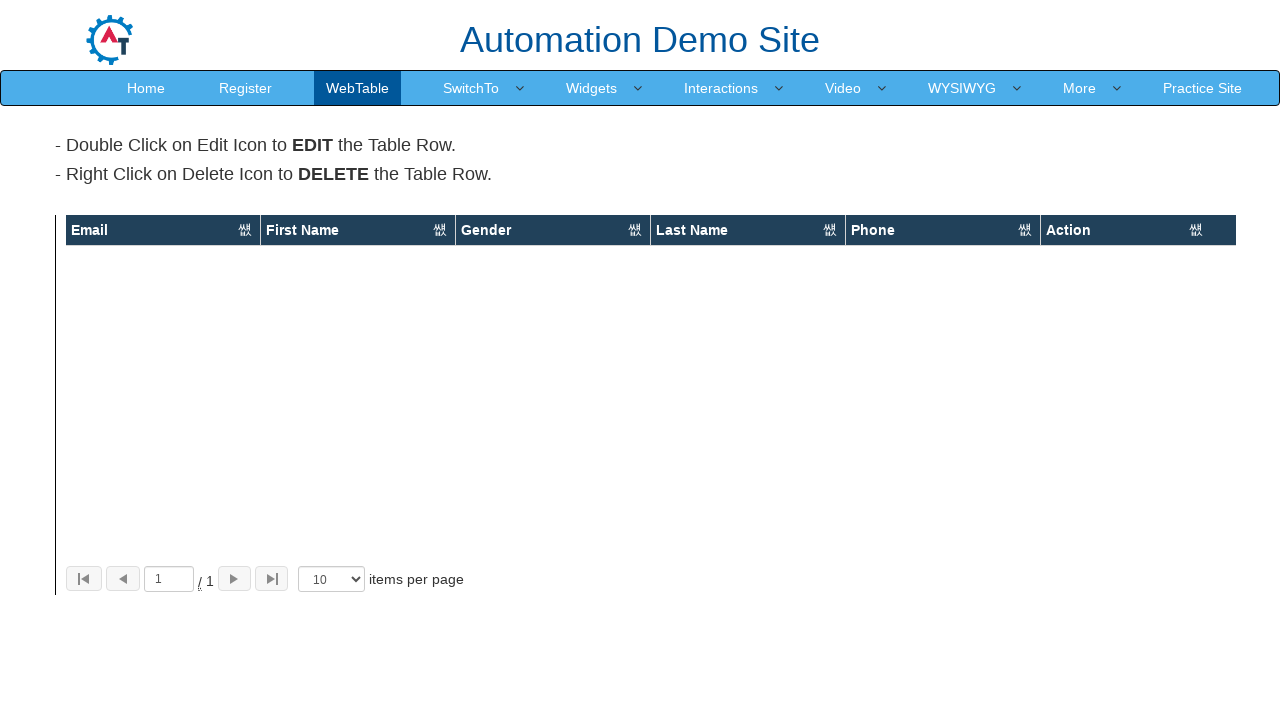

Reloaded the page
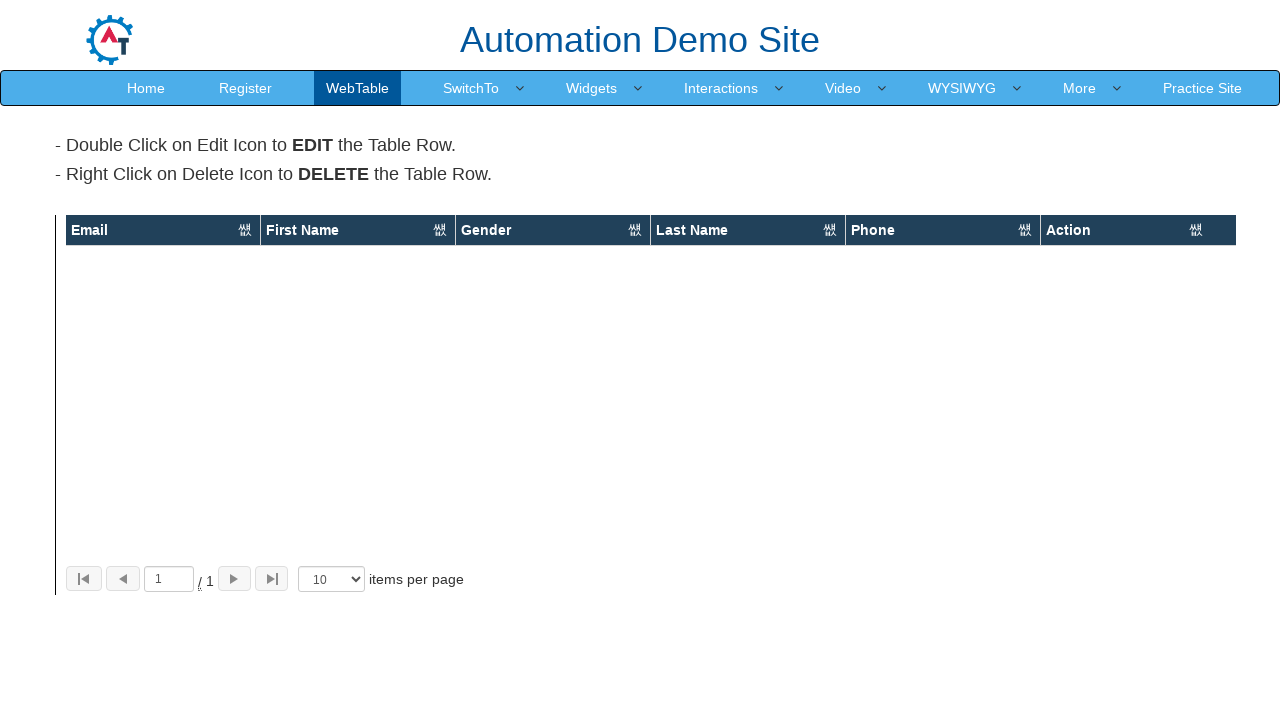

Hovered over SwitchTo menu item at (471, 88) on text=SwitchTo
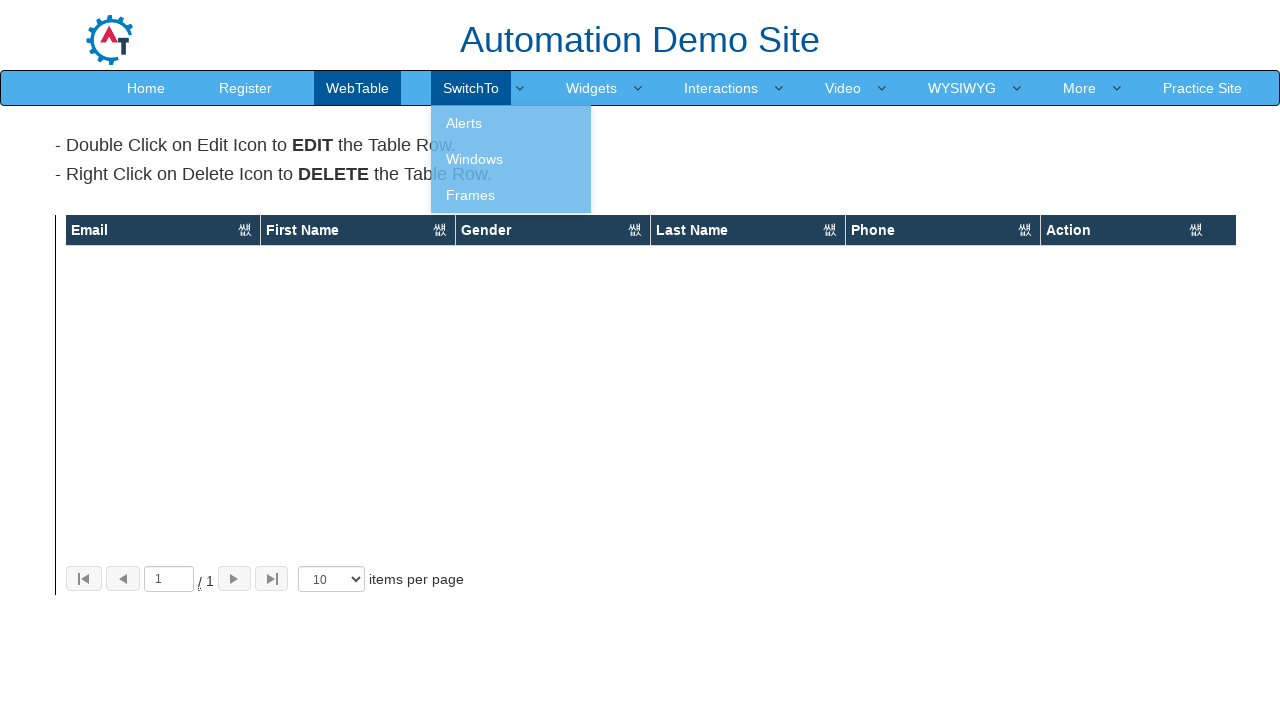

Clicked on Alerts link at (511, 123) on text=Alerts
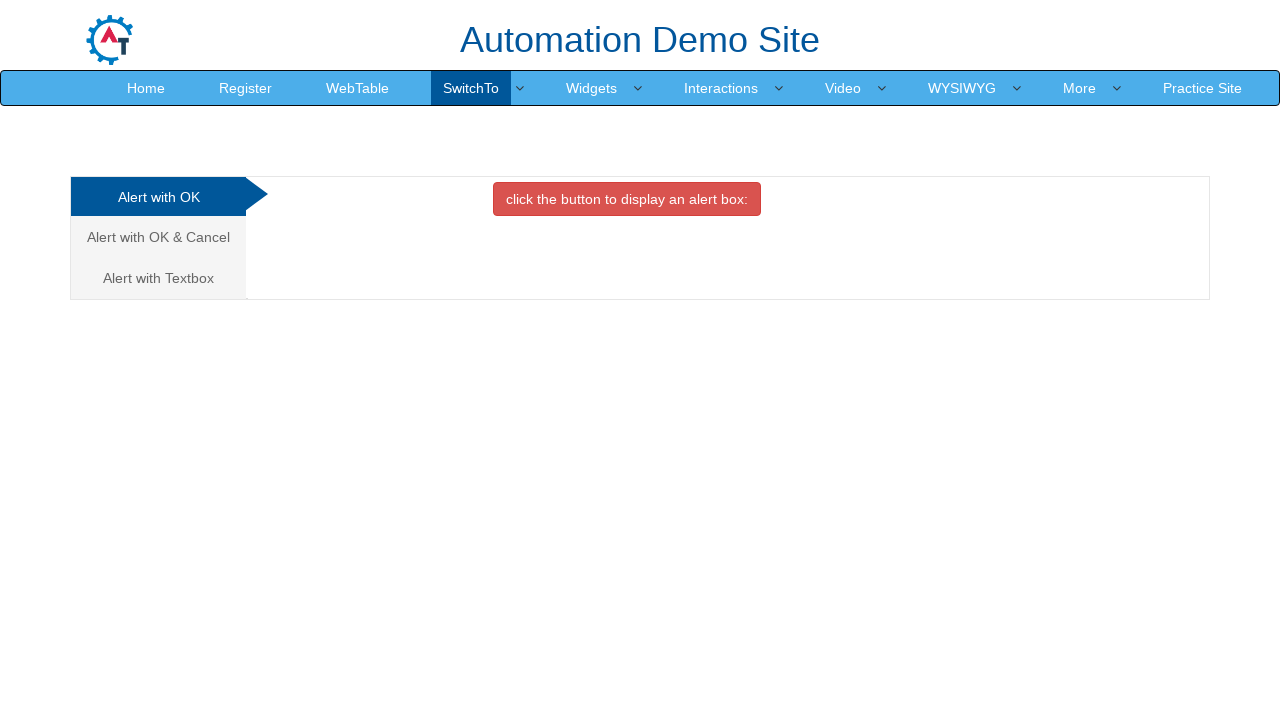

Clicked on 'Alert with Textbox' tab at (158, 278) on text=Alert with Textbox
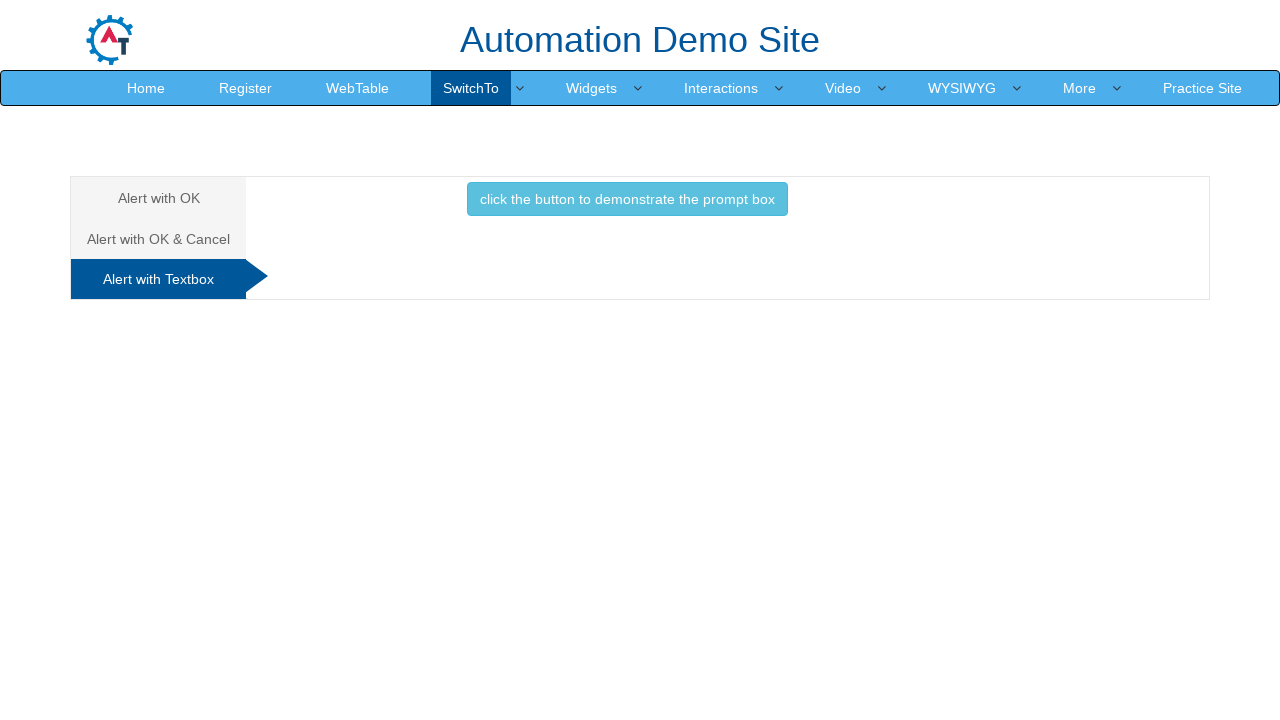

Clicked button to trigger prompt box at (627, 199) on button:has-text('click the button to demonstrate the prompt box')
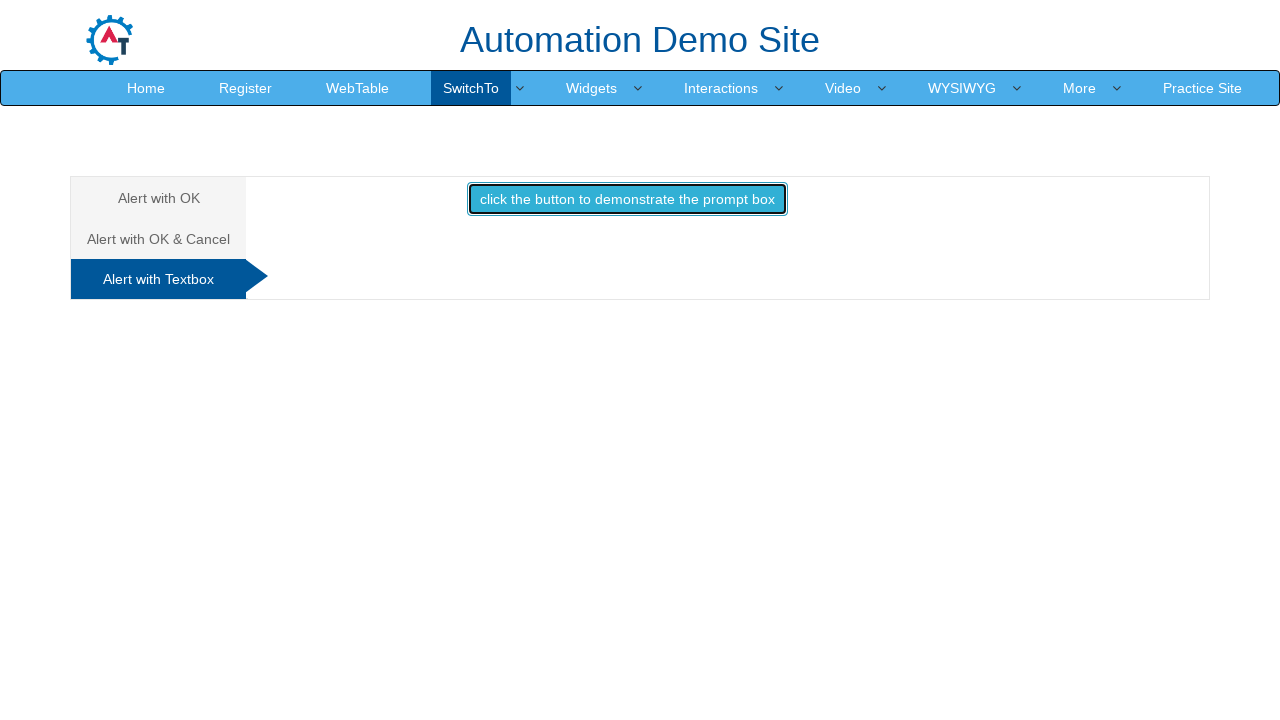

Set up dialog handler
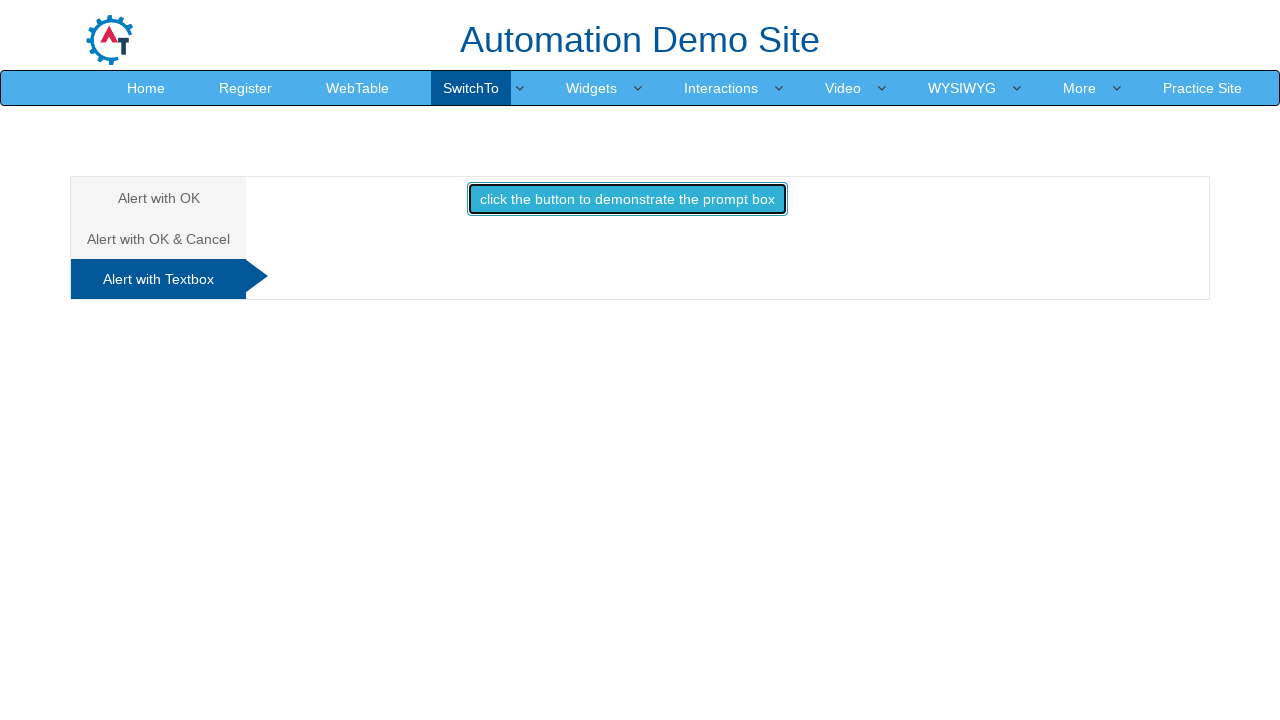

Clicked prompt button again and accepted dialog with text 'Santhosh All The Vert Best' at (627, 199) on button:has-text('click the button to demonstrate the prompt box')
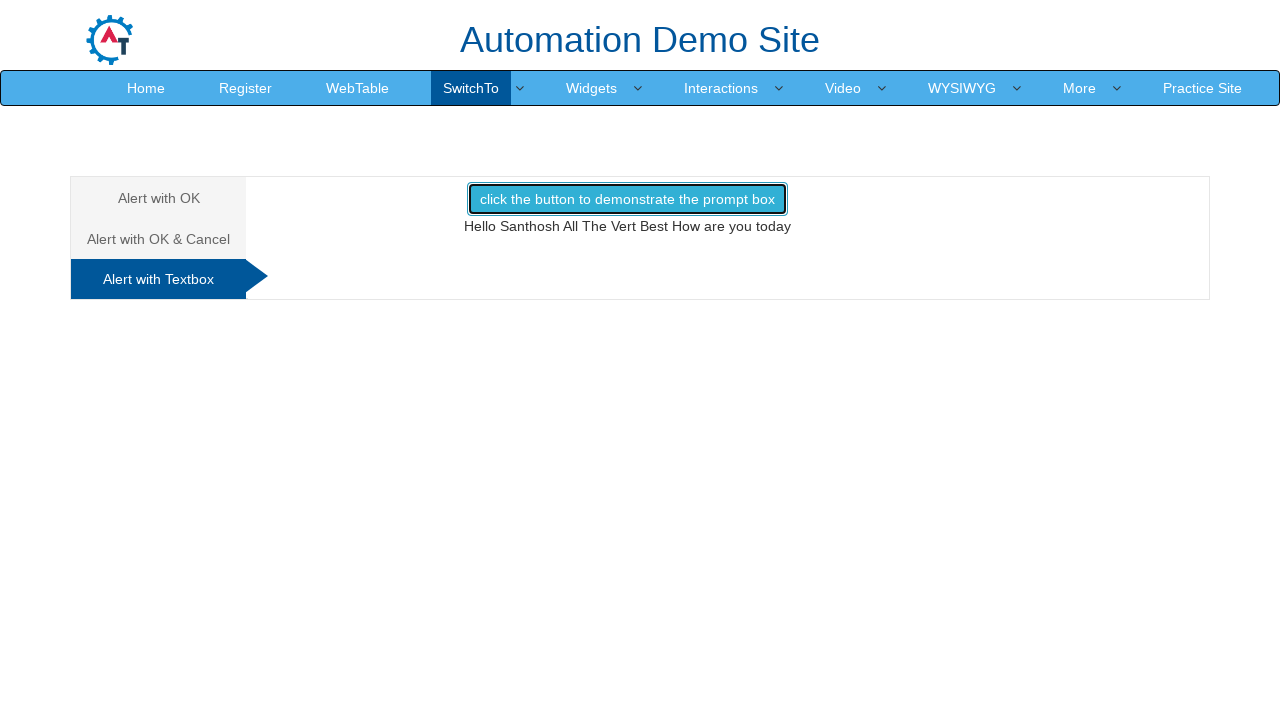

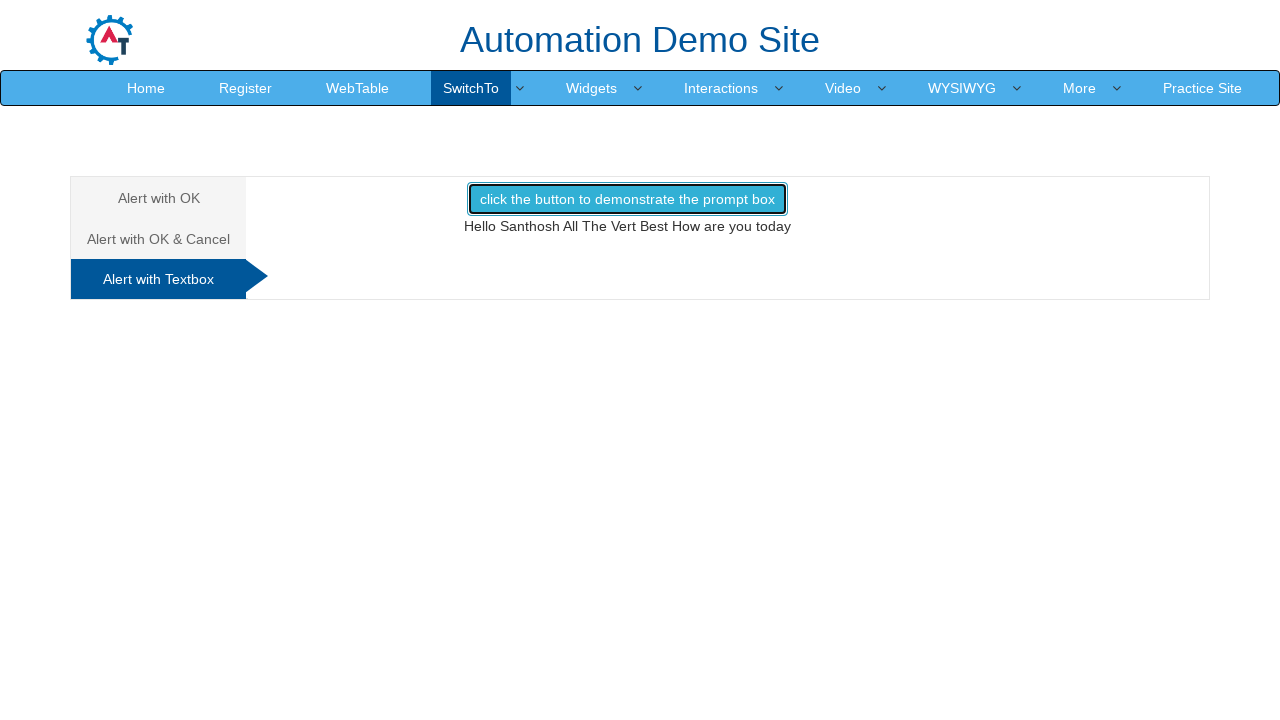